Solves a mathematical problem by reading a value, calculating the result using a logarithm formula, entering the answer, selecting checkboxes and radio buttons, and submitting the form

Starting URL: https://suninjuly.github.io/math.html

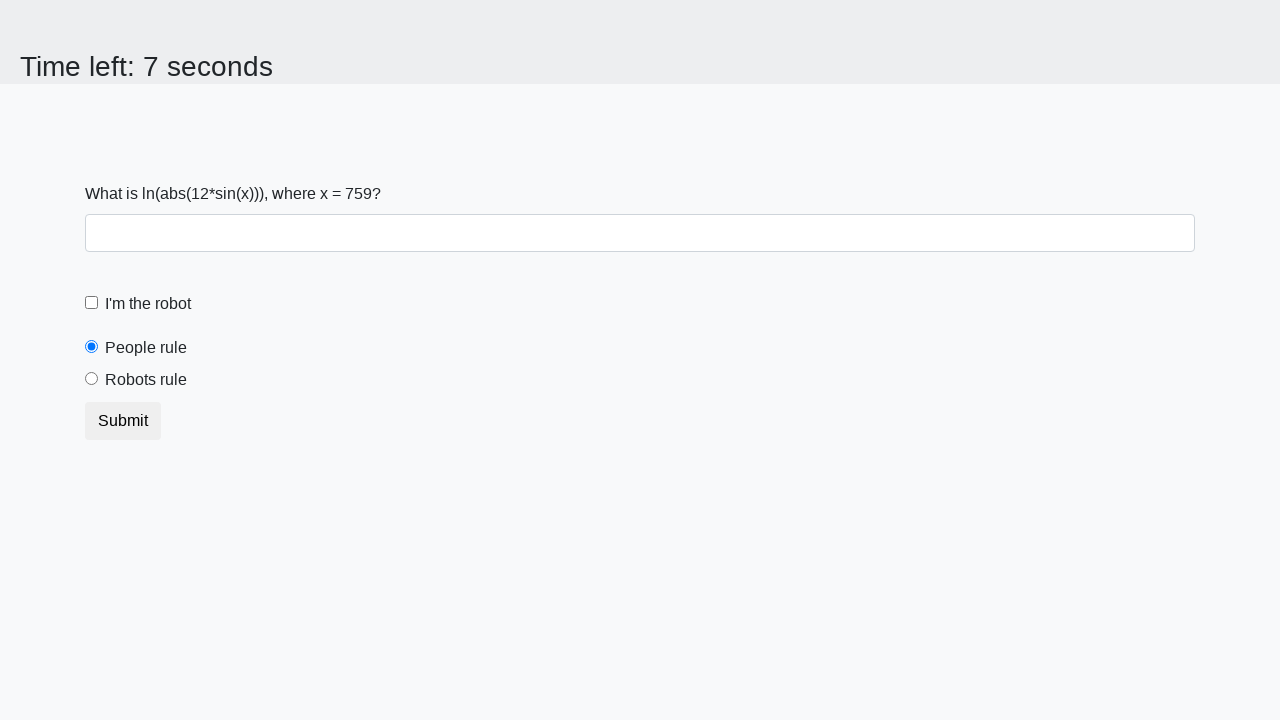

Read the value from #input_value element
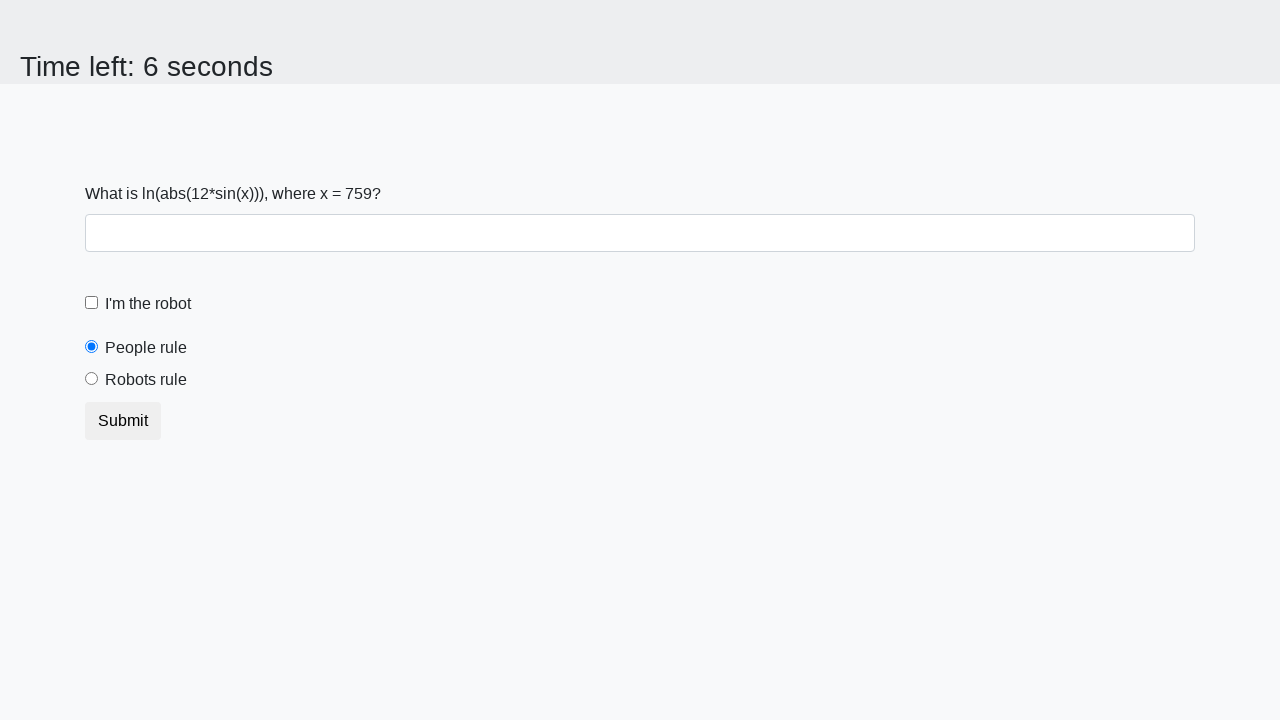

Calculated result using logarithm formula: 2.437536731716422
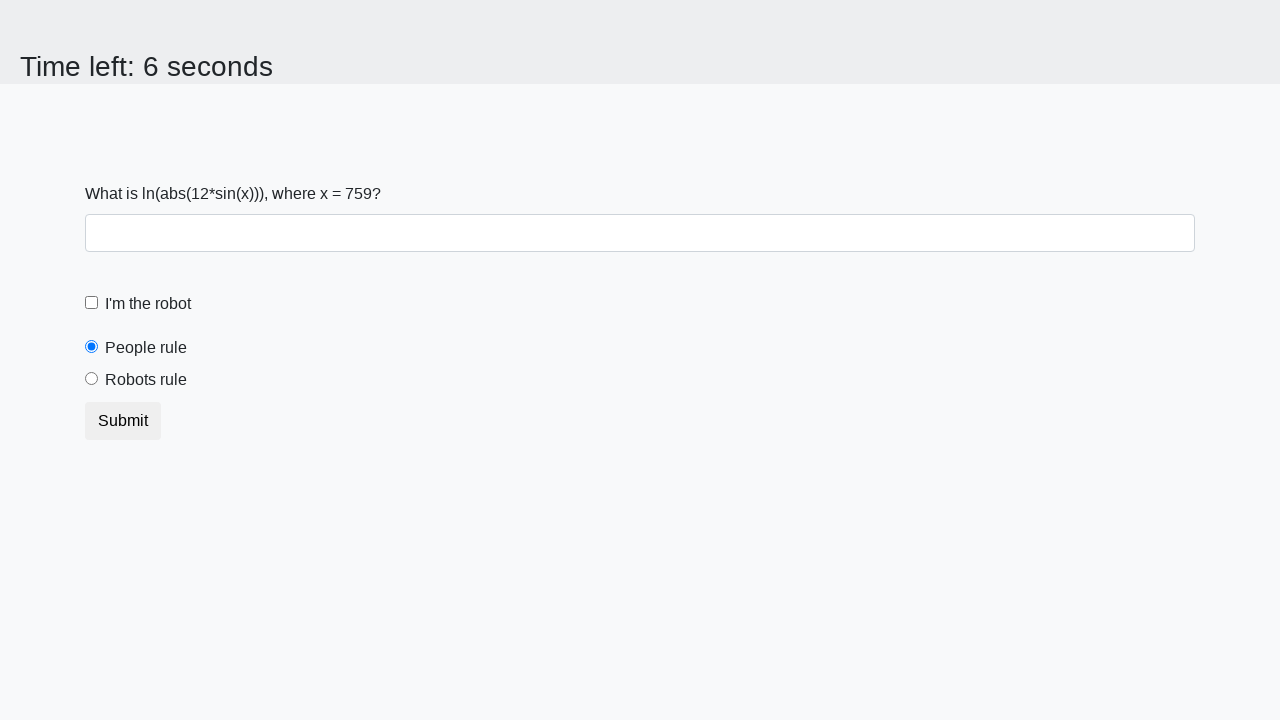

Filled the answer field with calculated value on #answer
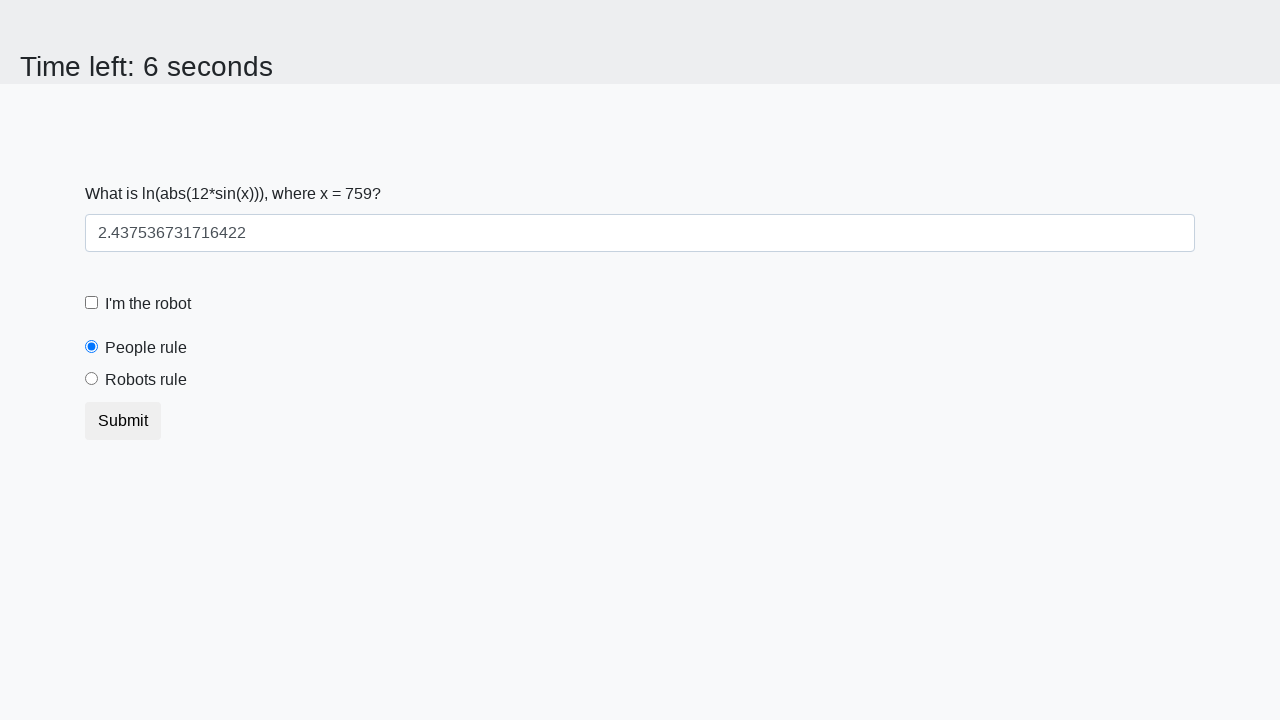

Clicked the robot checkbox at (92, 303) on #robotCheckbox
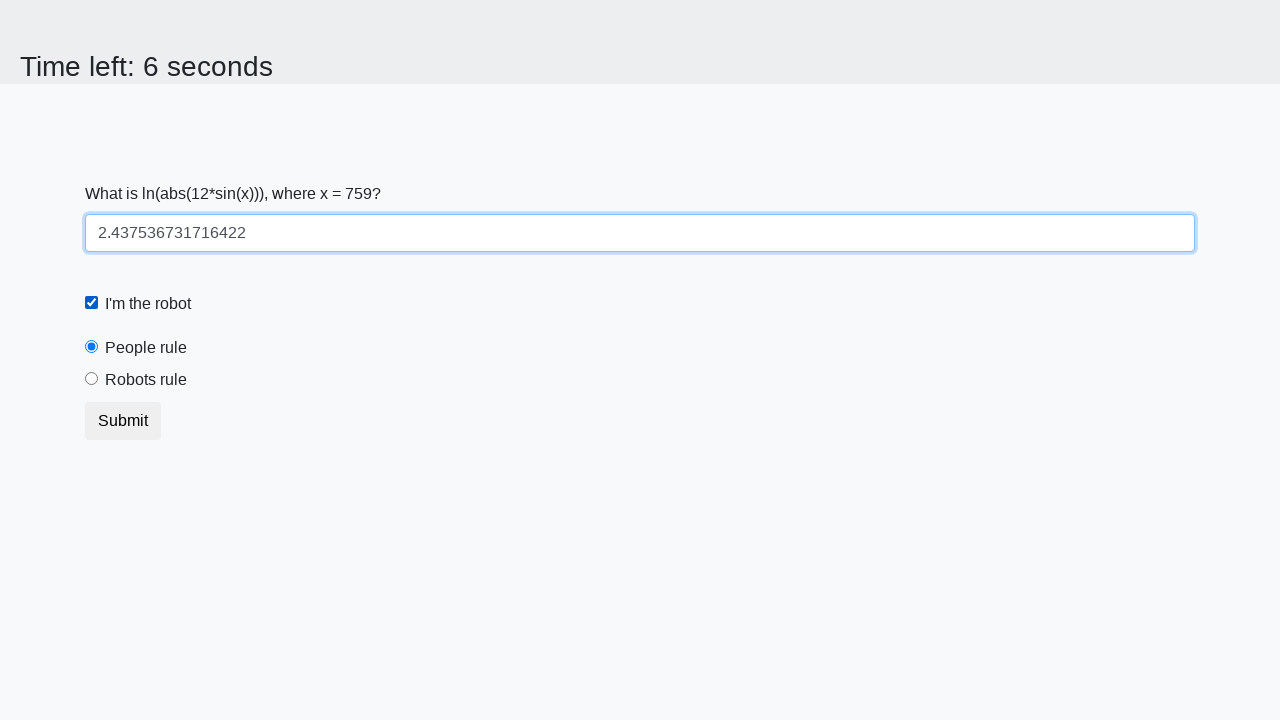

Selected the robots rule radio button at (92, 379) on #robotsRule
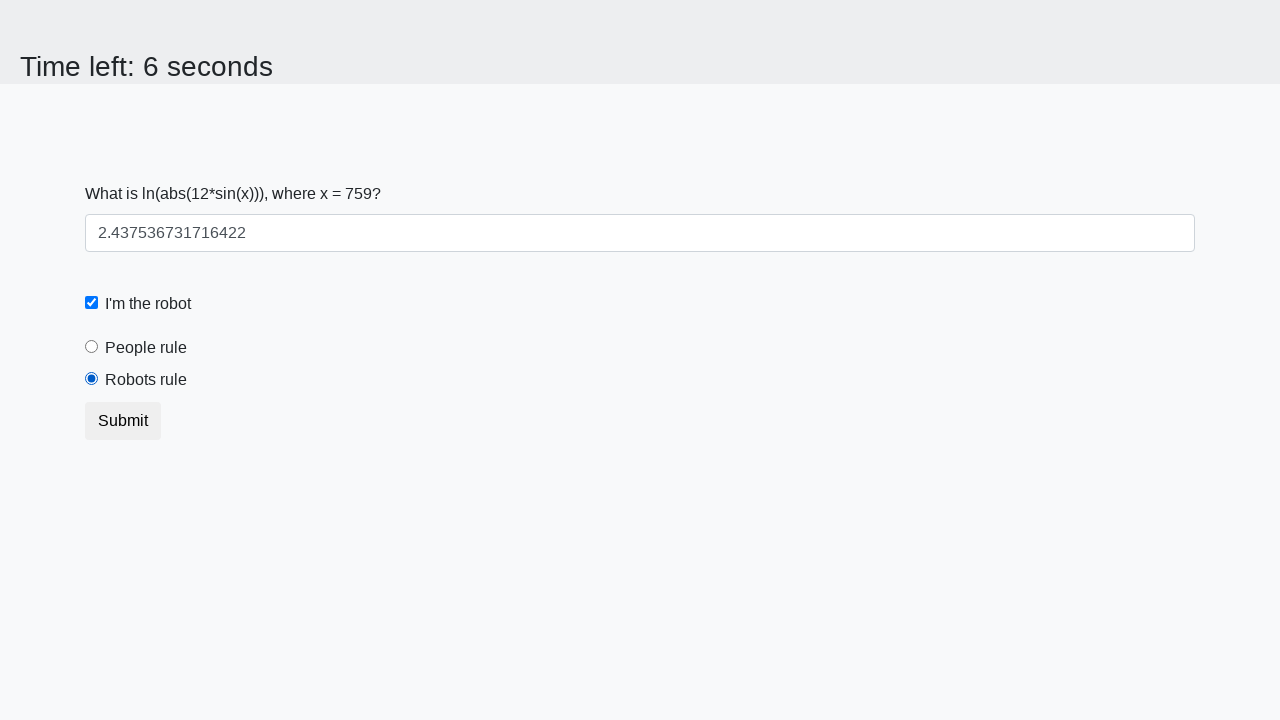

Clicked the submit button at (123, 421) on [type="submit"].btn
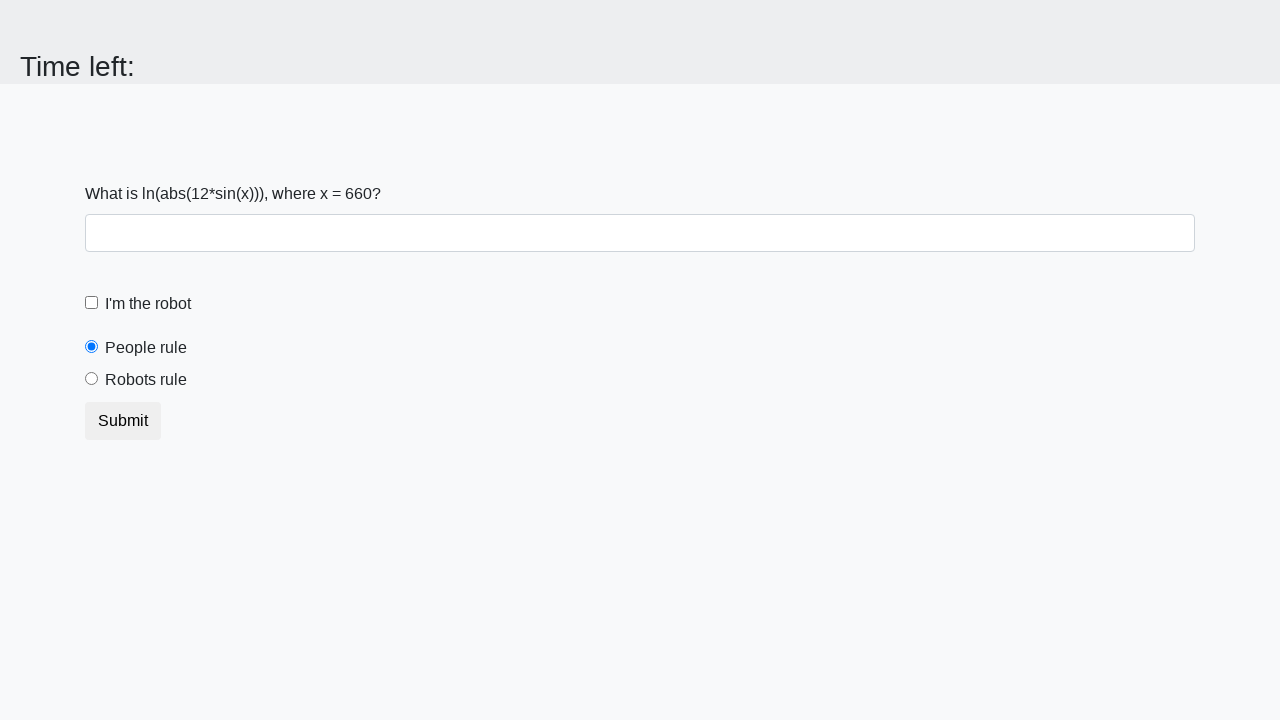

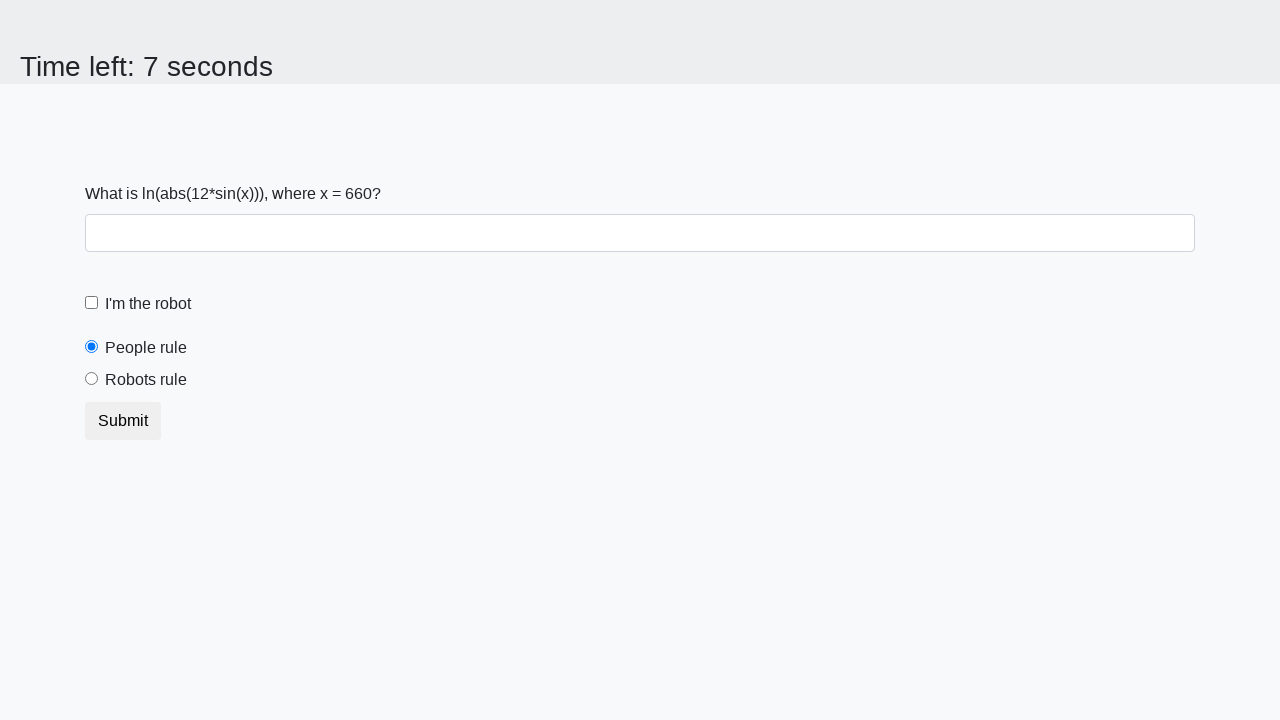